Tests iframe handling by switching between two iframes and clicking buttons within each frame

Starting URL: https://training-support.net/webelements/iframes

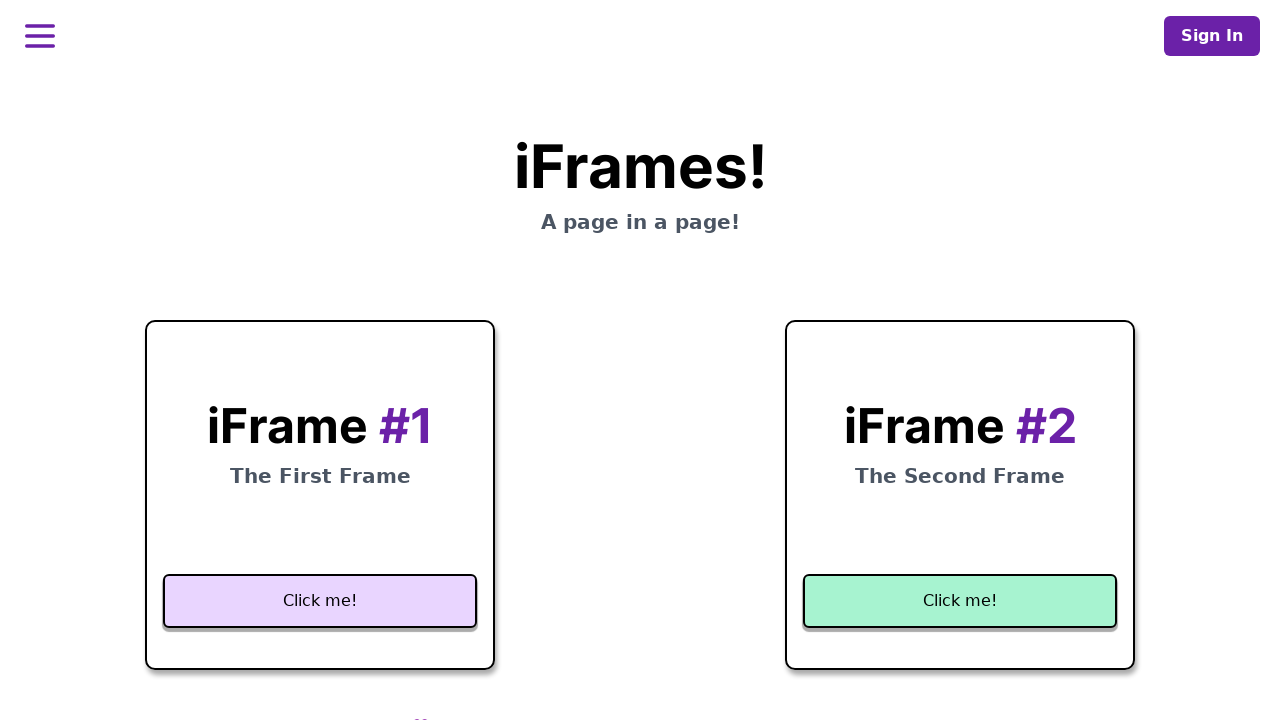

Located first iframe with title 'Frame1'
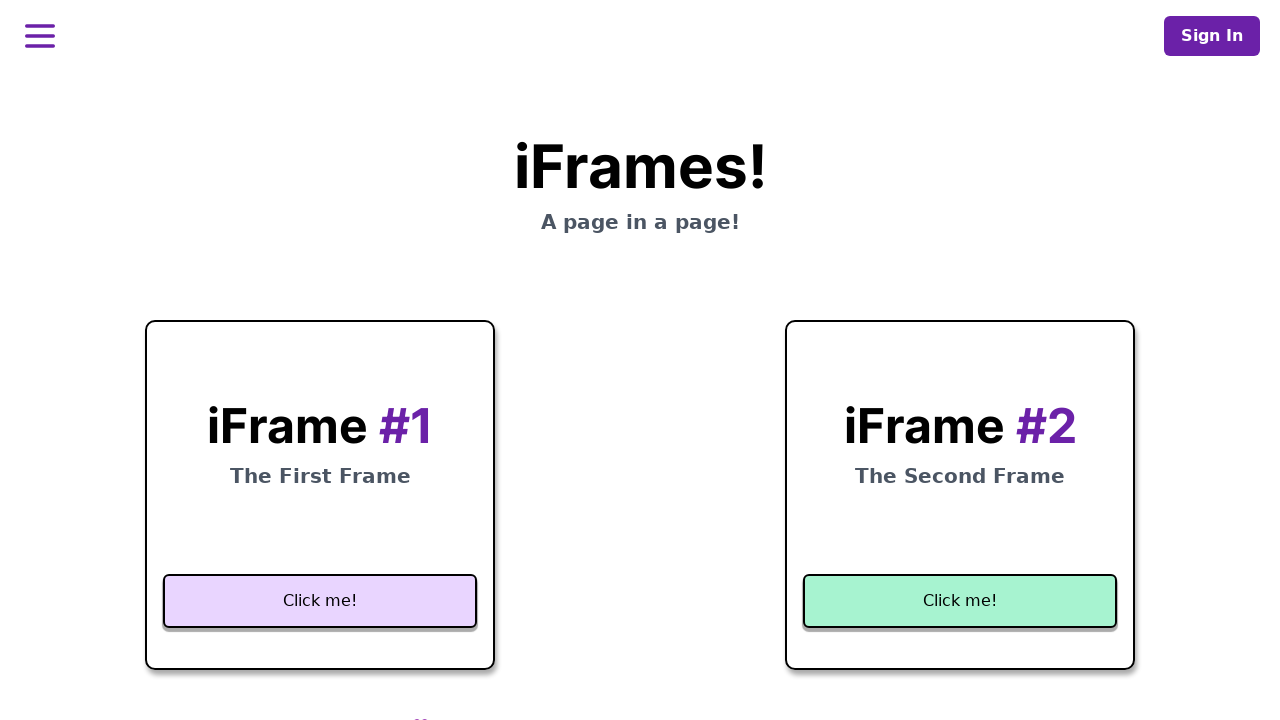

Clicked 'Click me!' button in first iframe at (320, 601) on iframe[title='Frame1'] >> internal:control=enter-frame >> xpath=//button[text()=
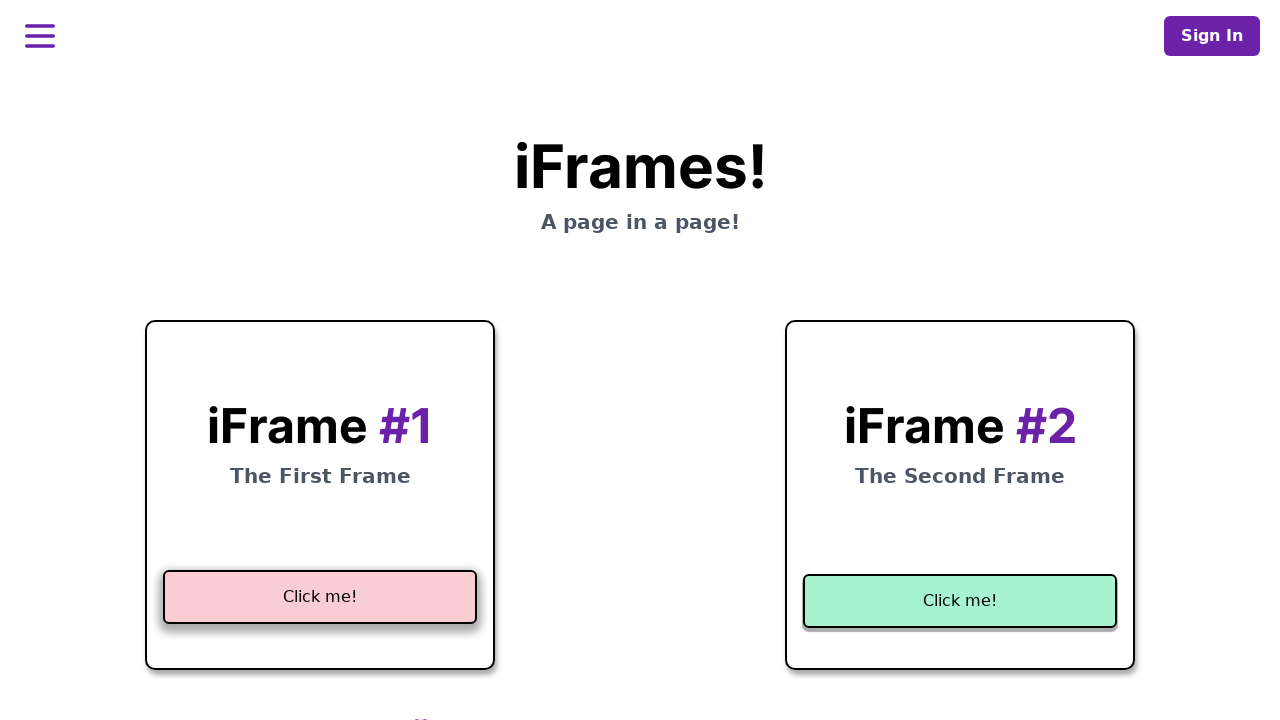

Located second iframe with title 'Frame2'
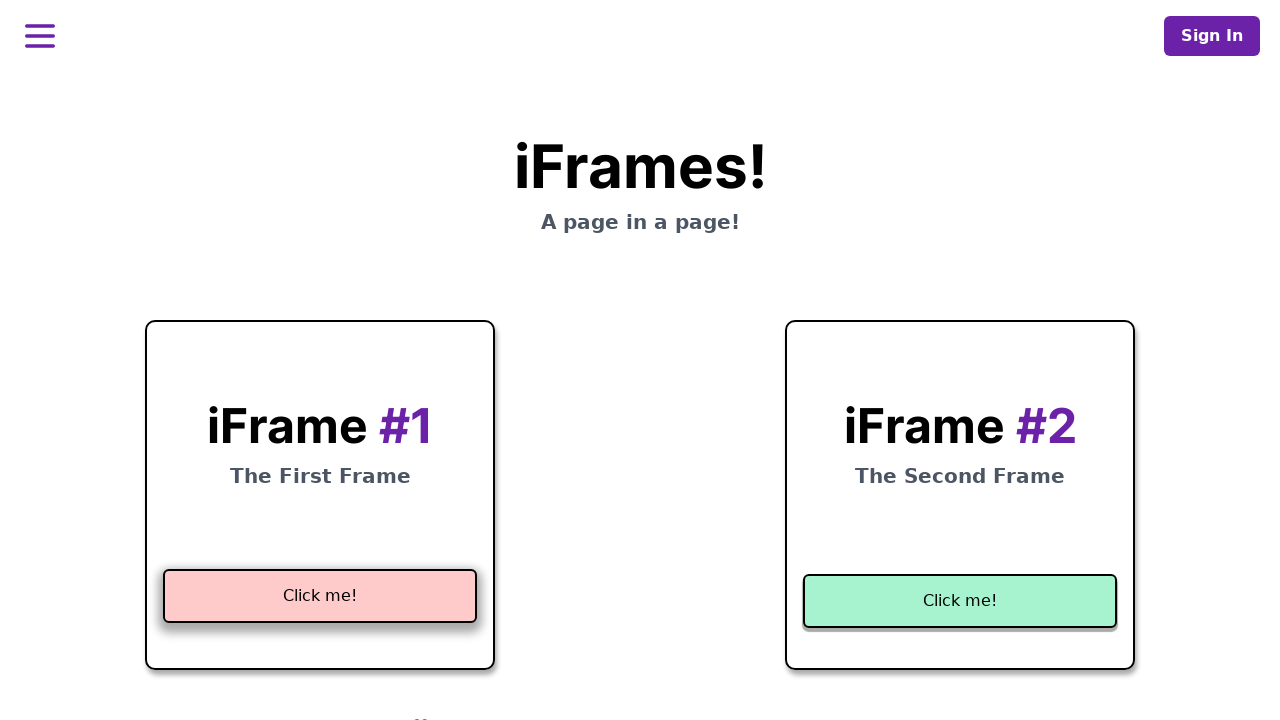

Clicked 'Click me!' button in second iframe at (960, 601) on iframe[title='Frame2'] >> internal:control=enter-frame >> xpath=//button[text()=
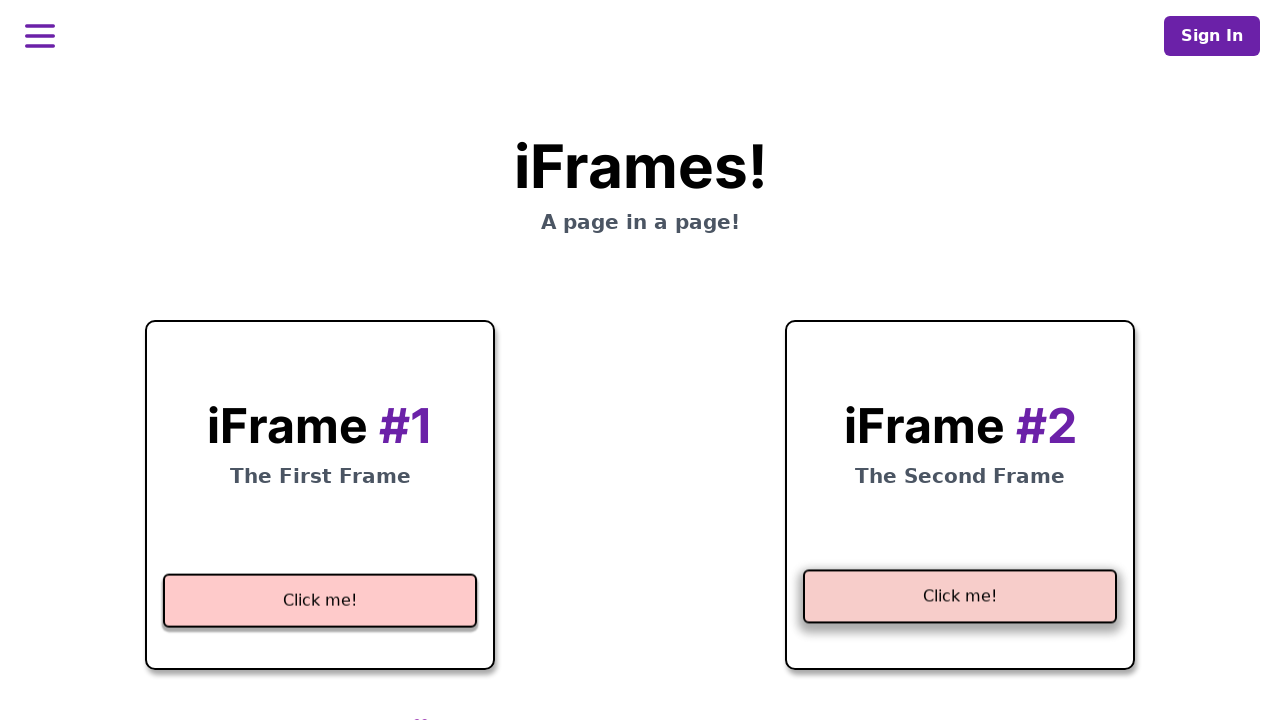

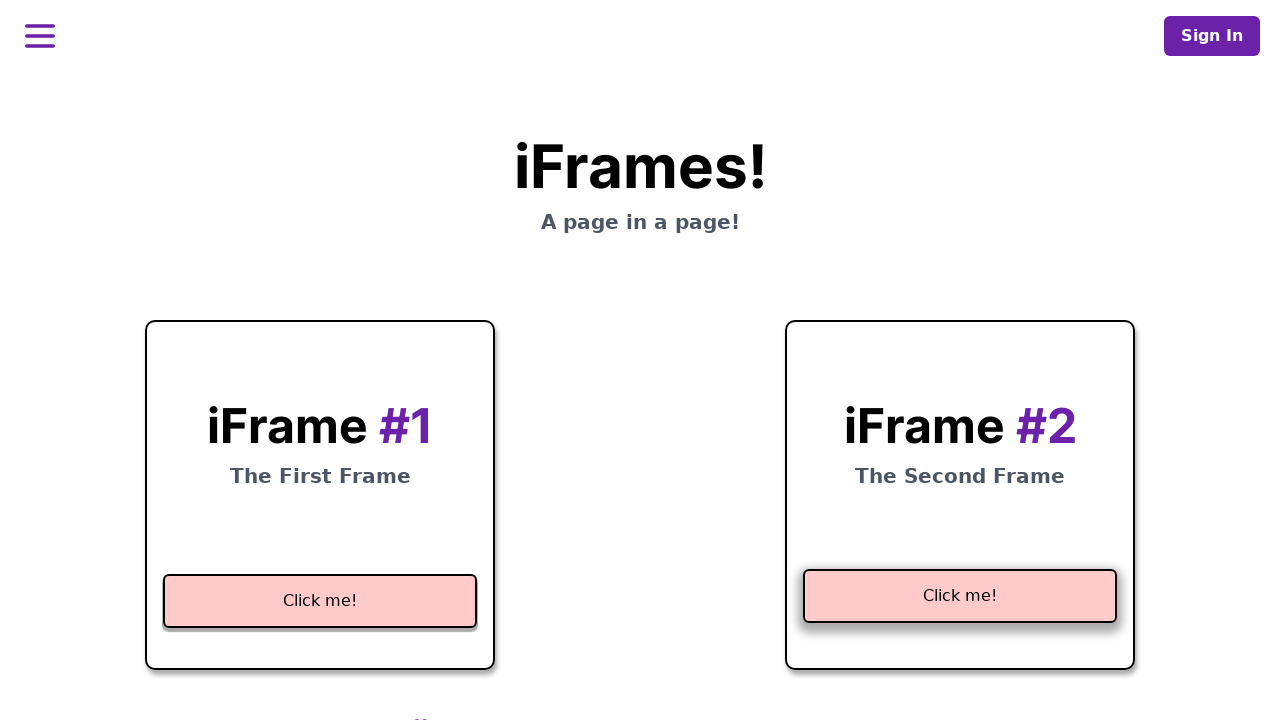